Tests search functionality on a blog by clicking the search icon, waiting for the search input to appear, and entering a search query.

Starting URL: https://techyworks.blogspot.com/

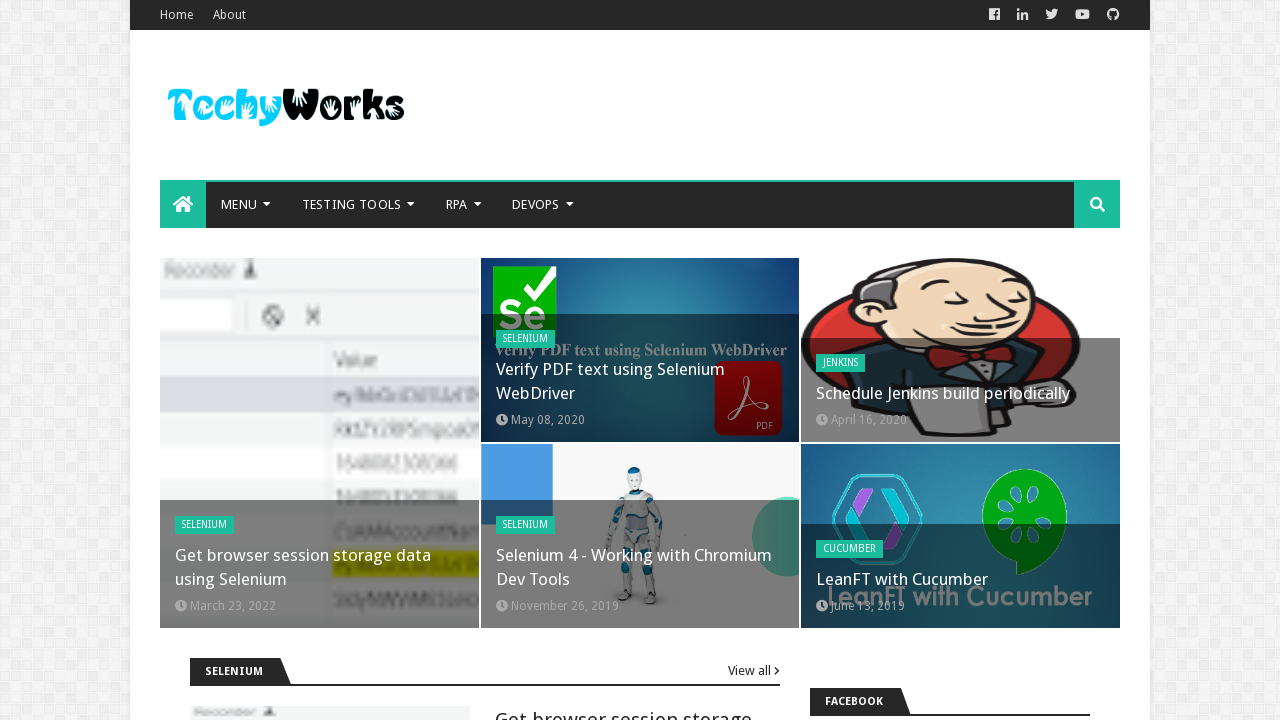

Retrieved page title
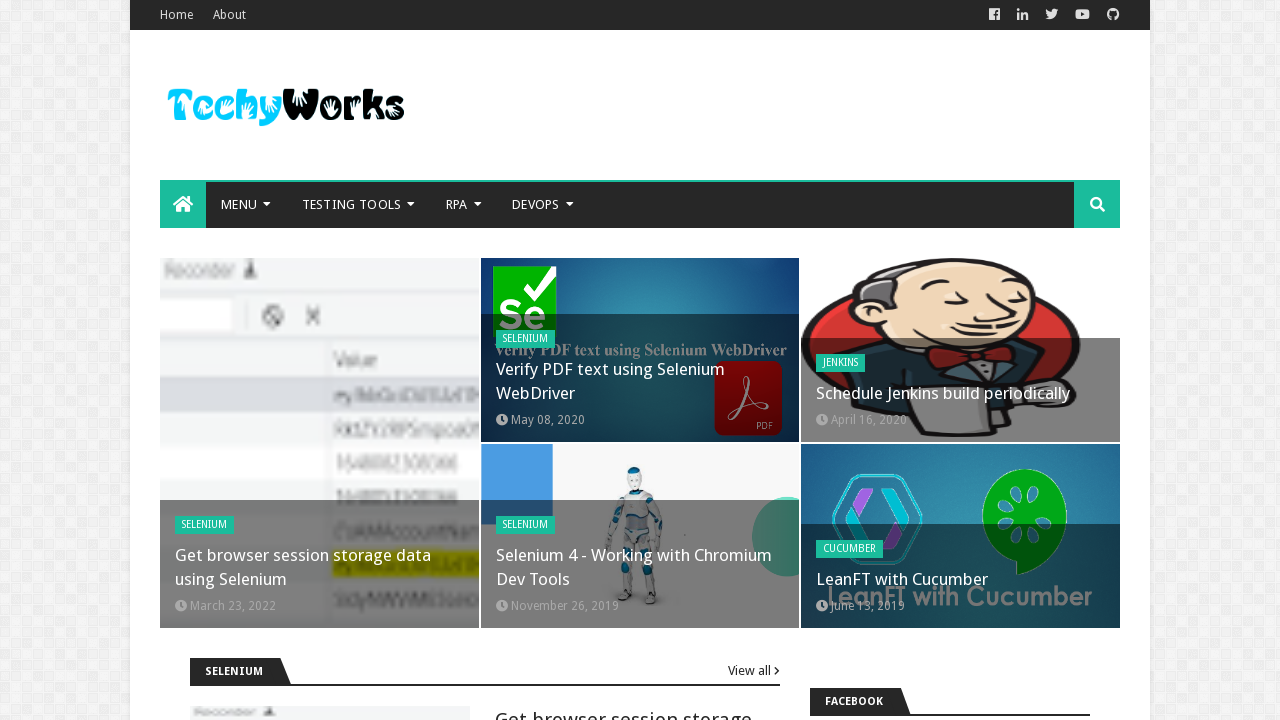

Clicked search icon to reveal search input at (1097, 205) on xpath=//span[@class='show-search']
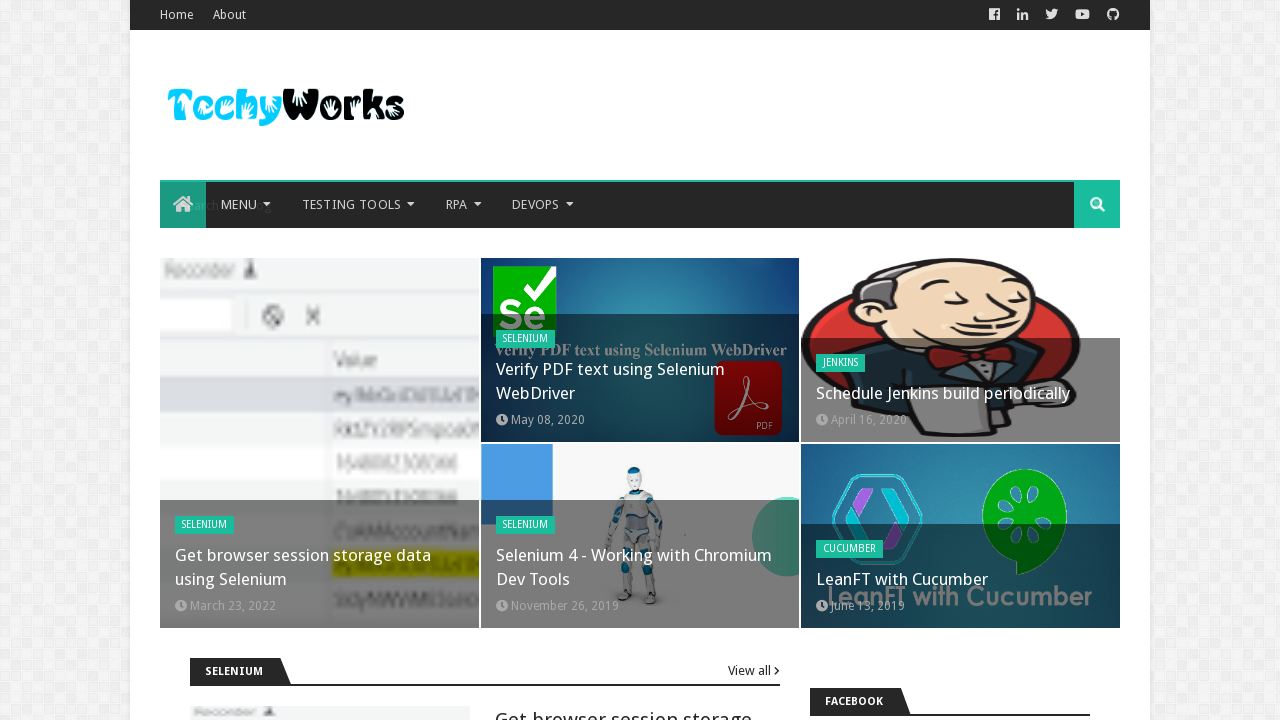

Search input field became visible
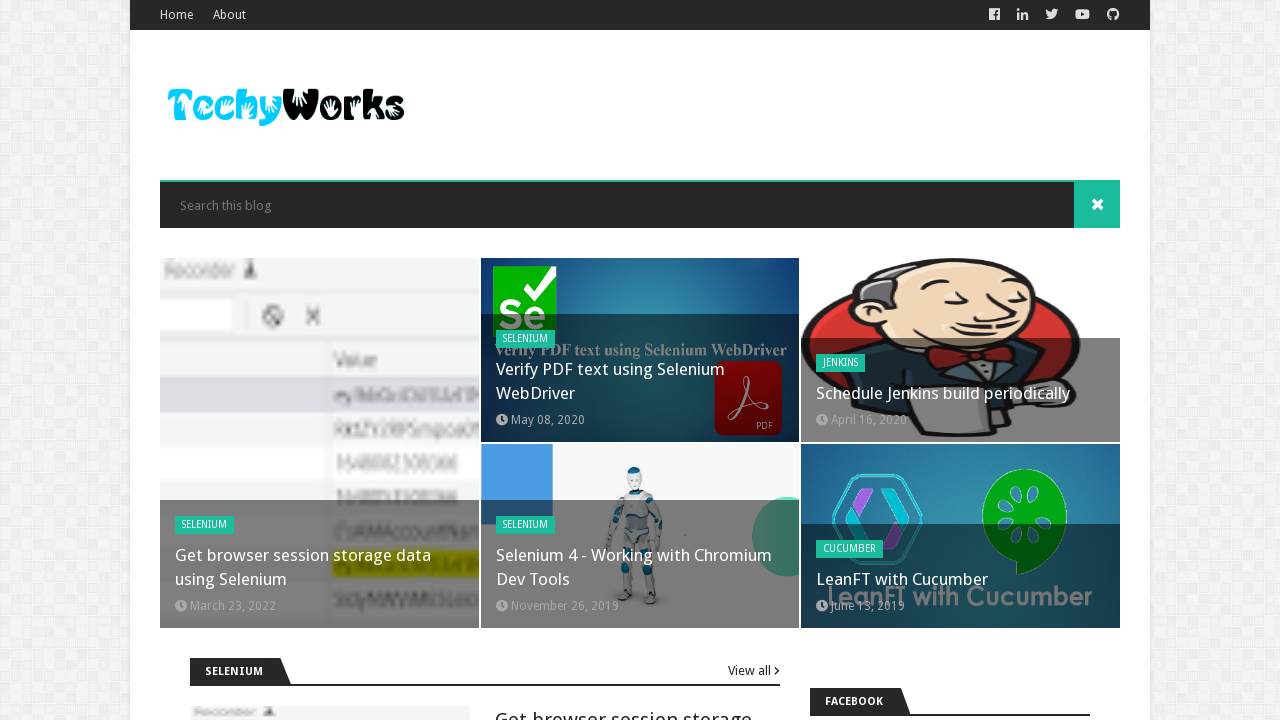

Entered 'selenium' in search input field on //input[@class='search-input']
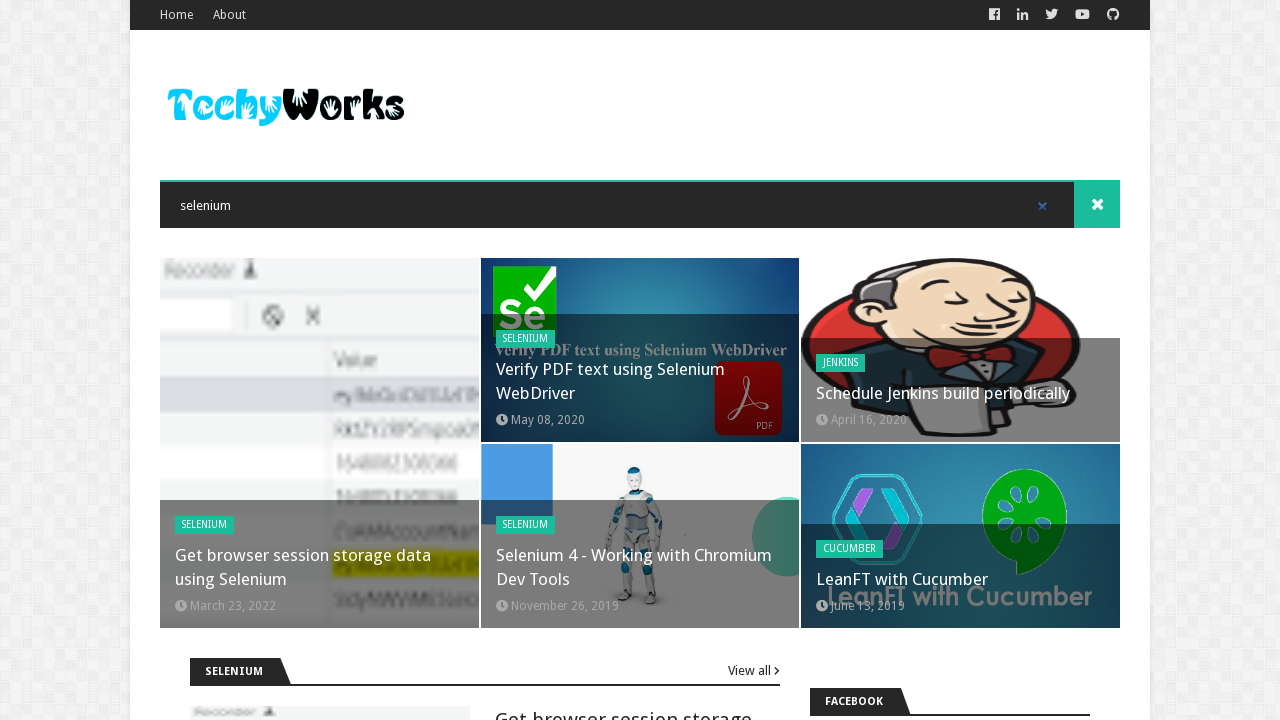

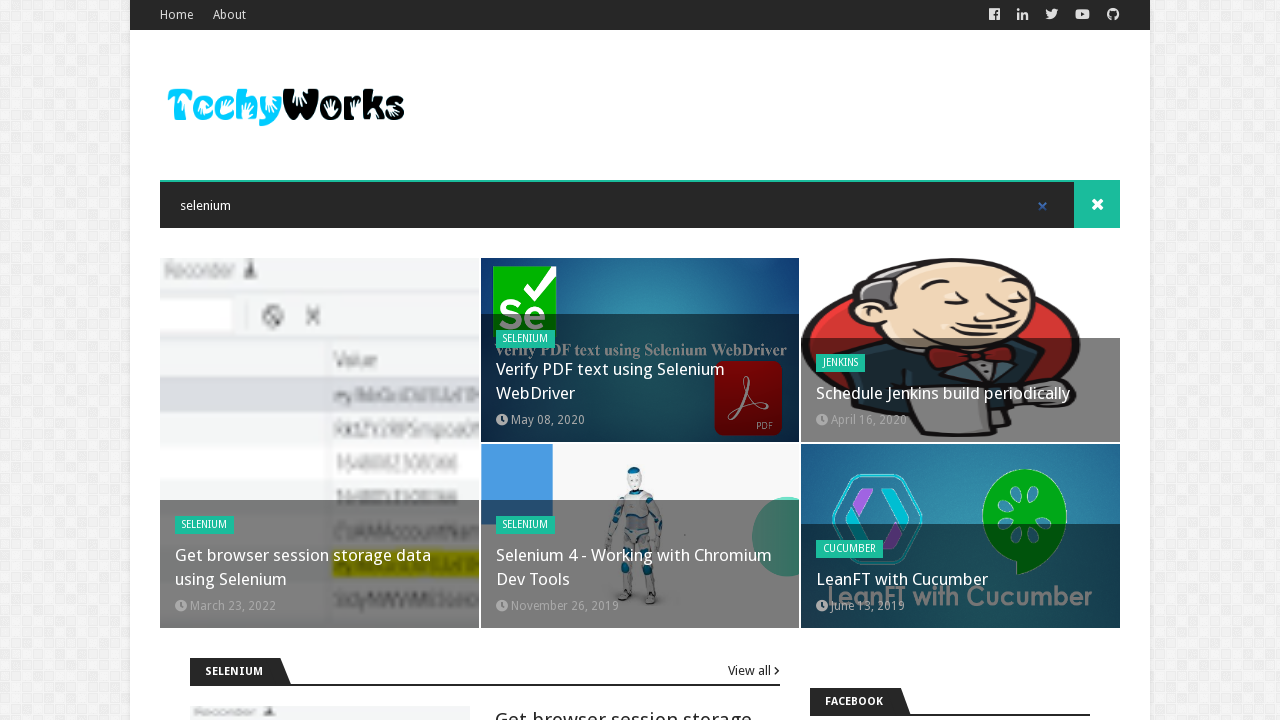